Tests a form submission by filling in first name, last name, and email fields, then clicking the submit button

Starting URL: https://secure-retreat-92358.herokuapp.com/

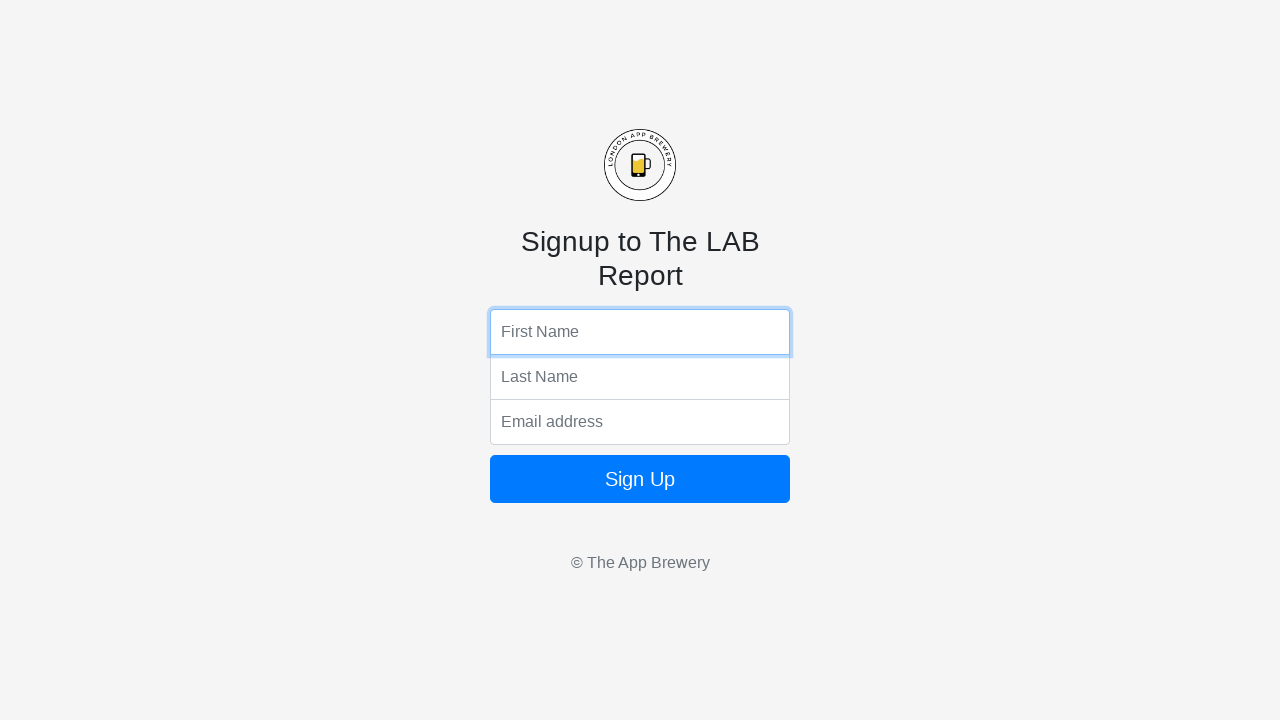

Filled first name field with 'Nathan' on input[name='fName']
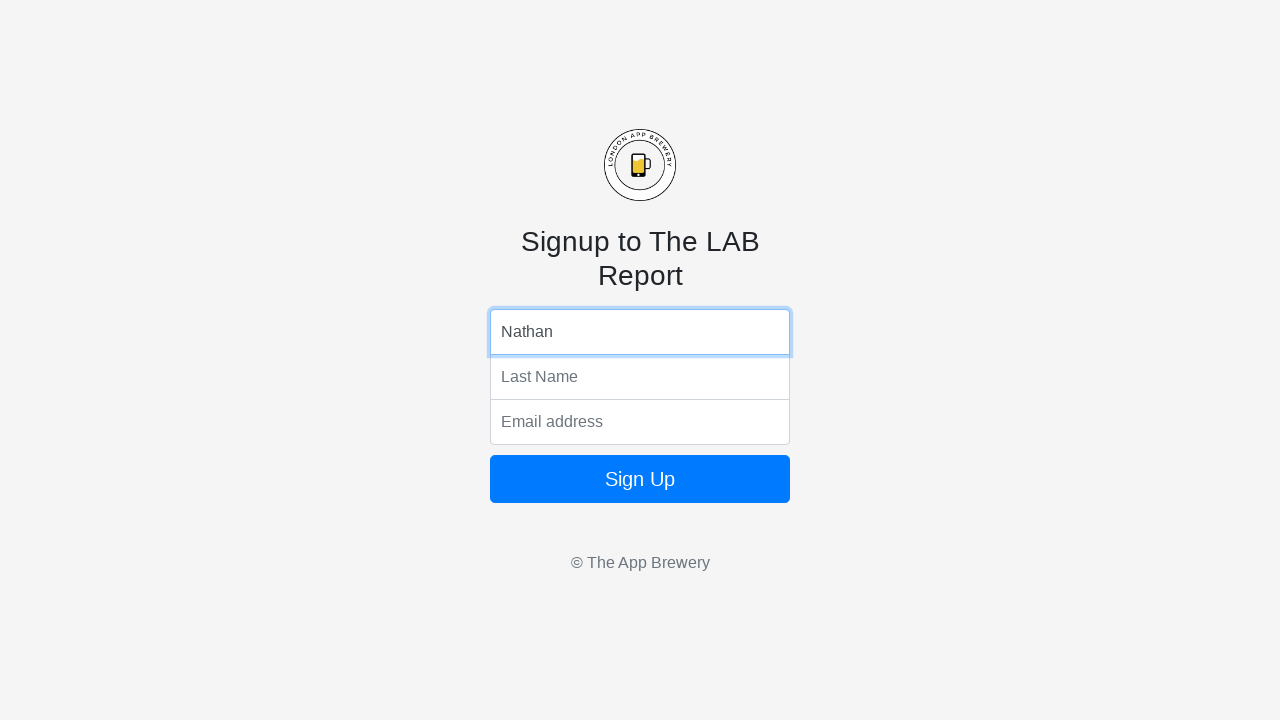

Filled last name field with 'Farrar' on input[name='lName']
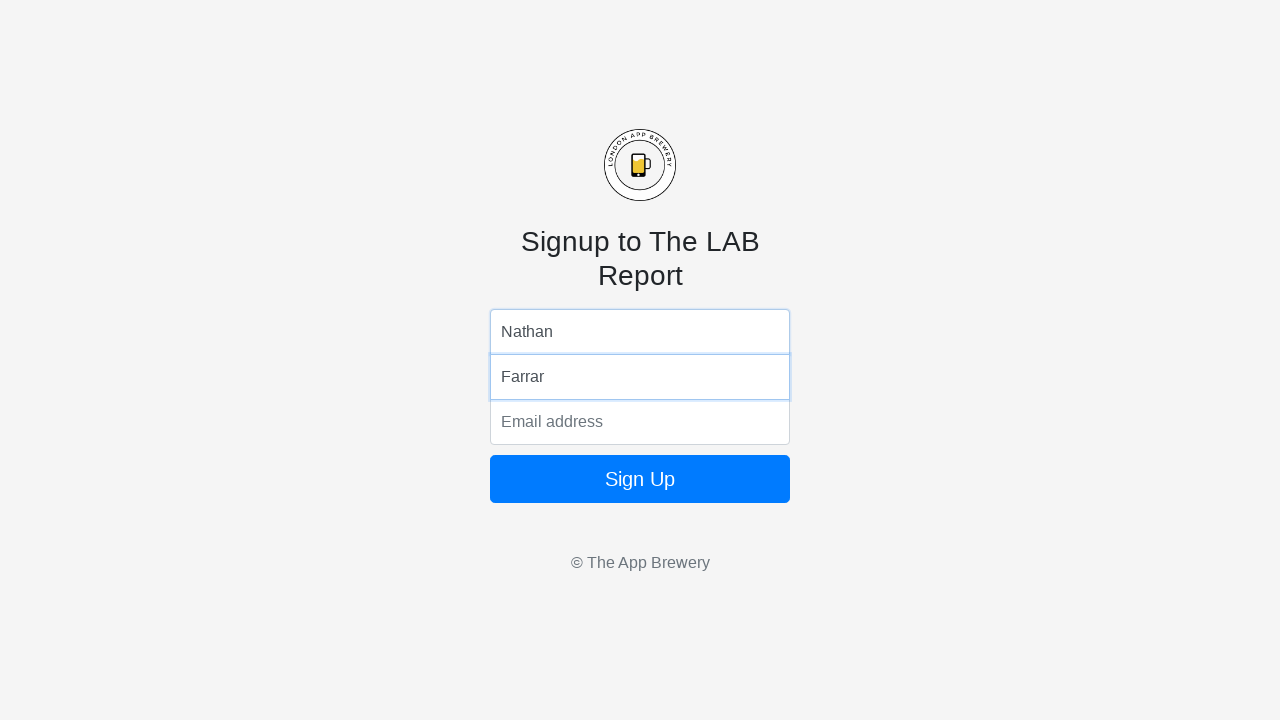

Filled email field with 'farroar@farroar.com' on input[name='email']
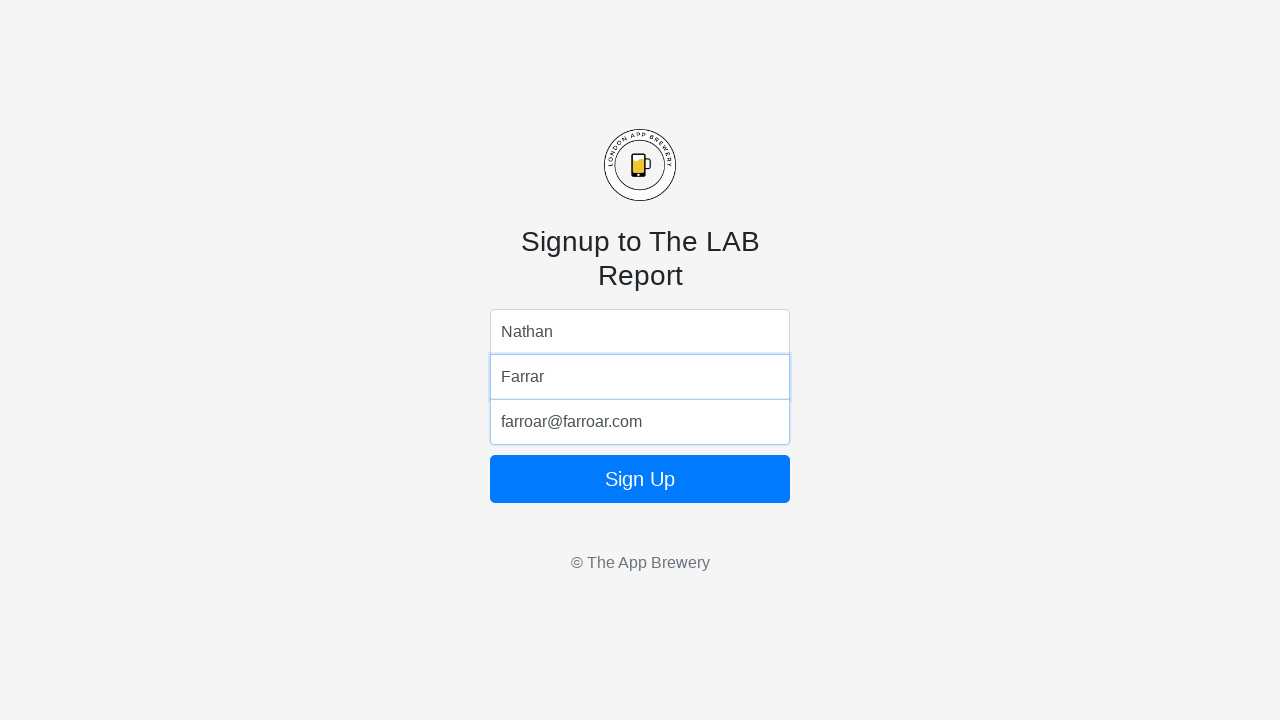

Clicked submit button to submit form at (640, 479) on .btn
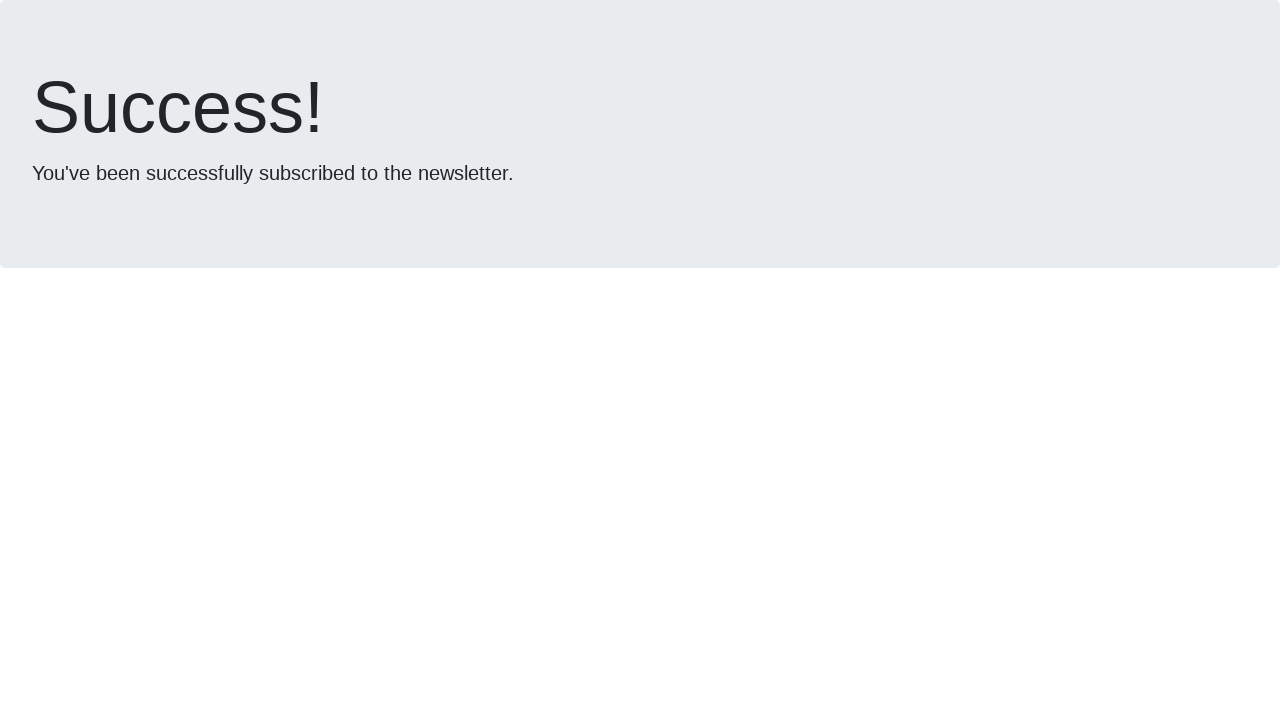

Waited 5 seconds for form submission to complete
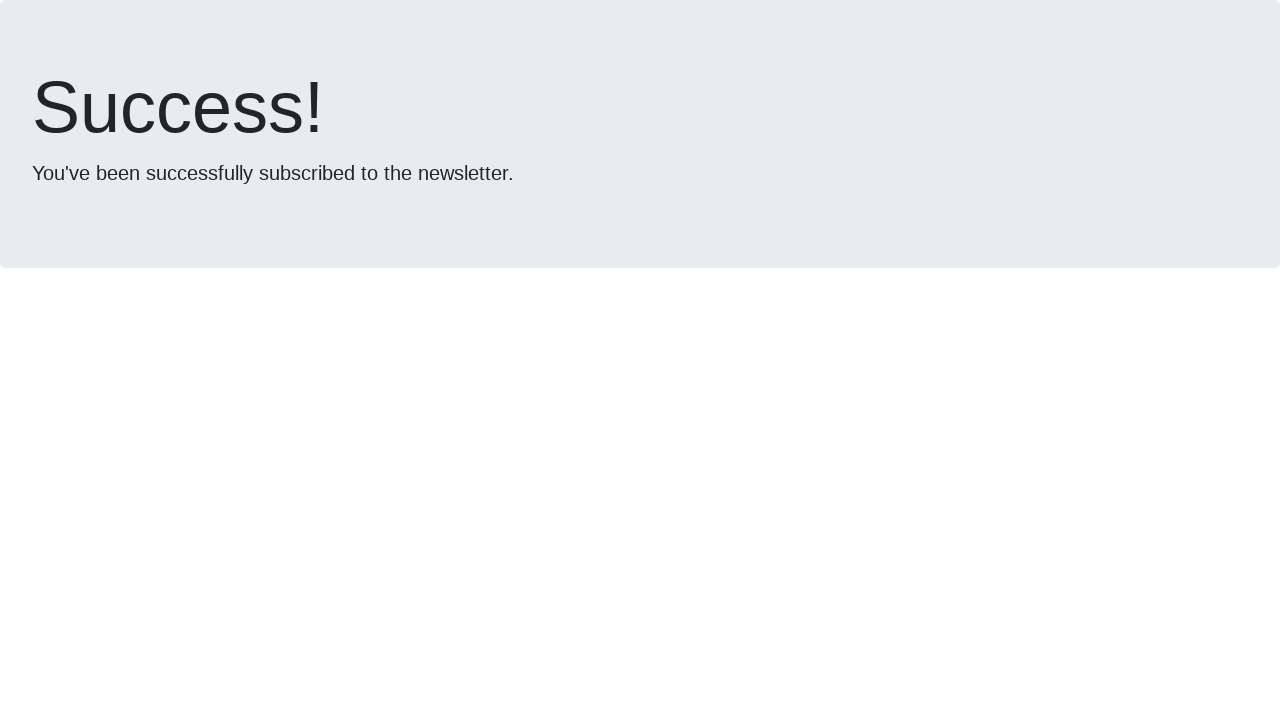

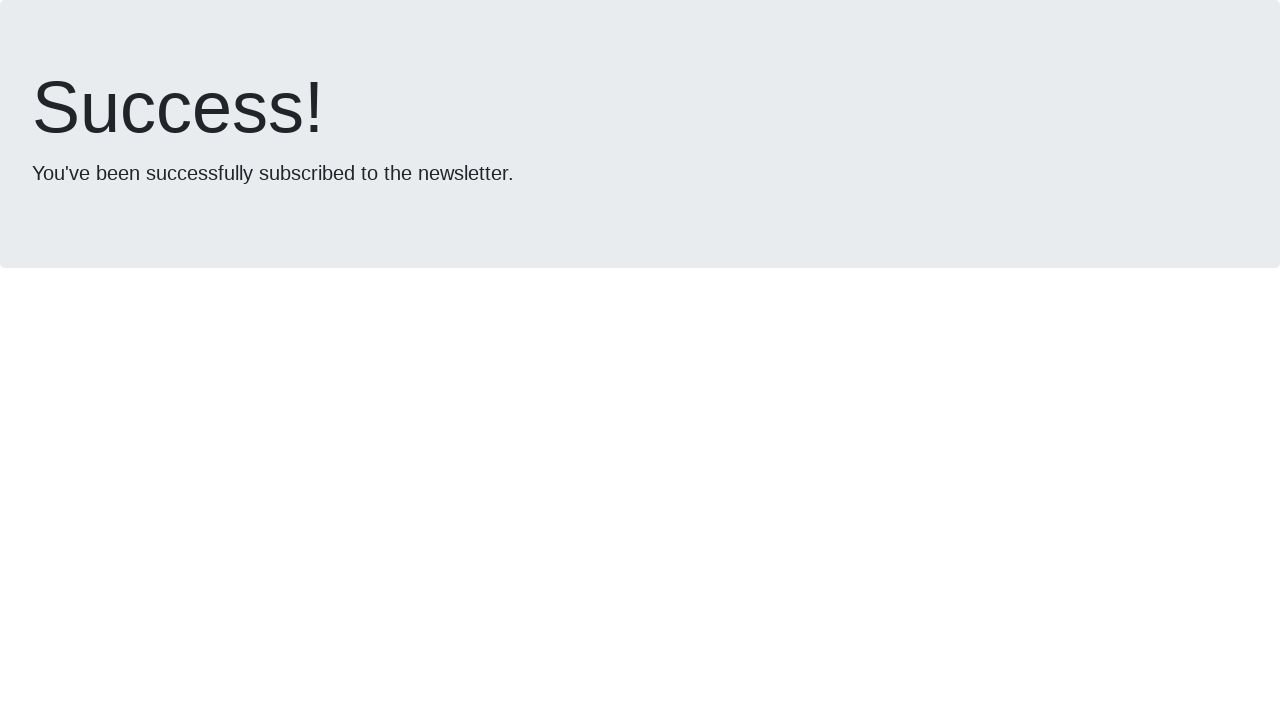